Tests dynamic content loading by clicking a start button and waiting for dynamically loaded text to appear on the page.

Starting URL: https://the-internet.herokuapp.com/dynamic_loading/2

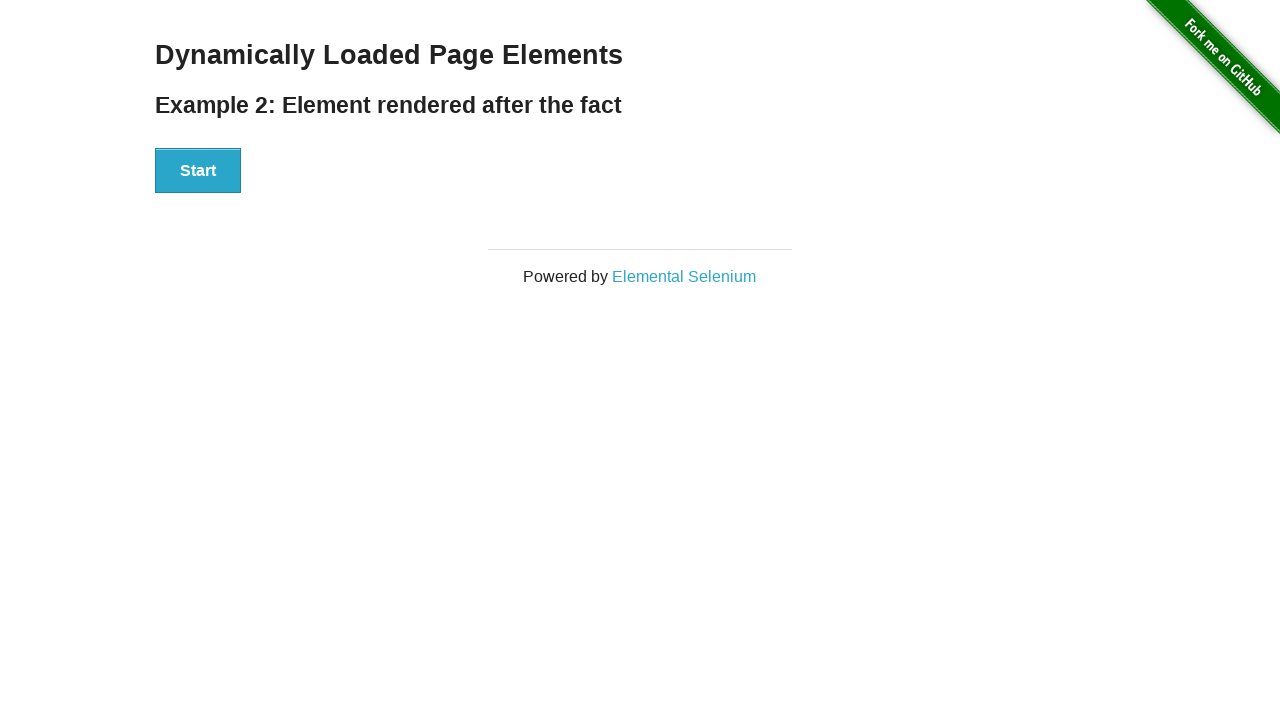

Clicked start button to trigger dynamic loading at (198, 171) on xpath=//*[@id="start"]/button
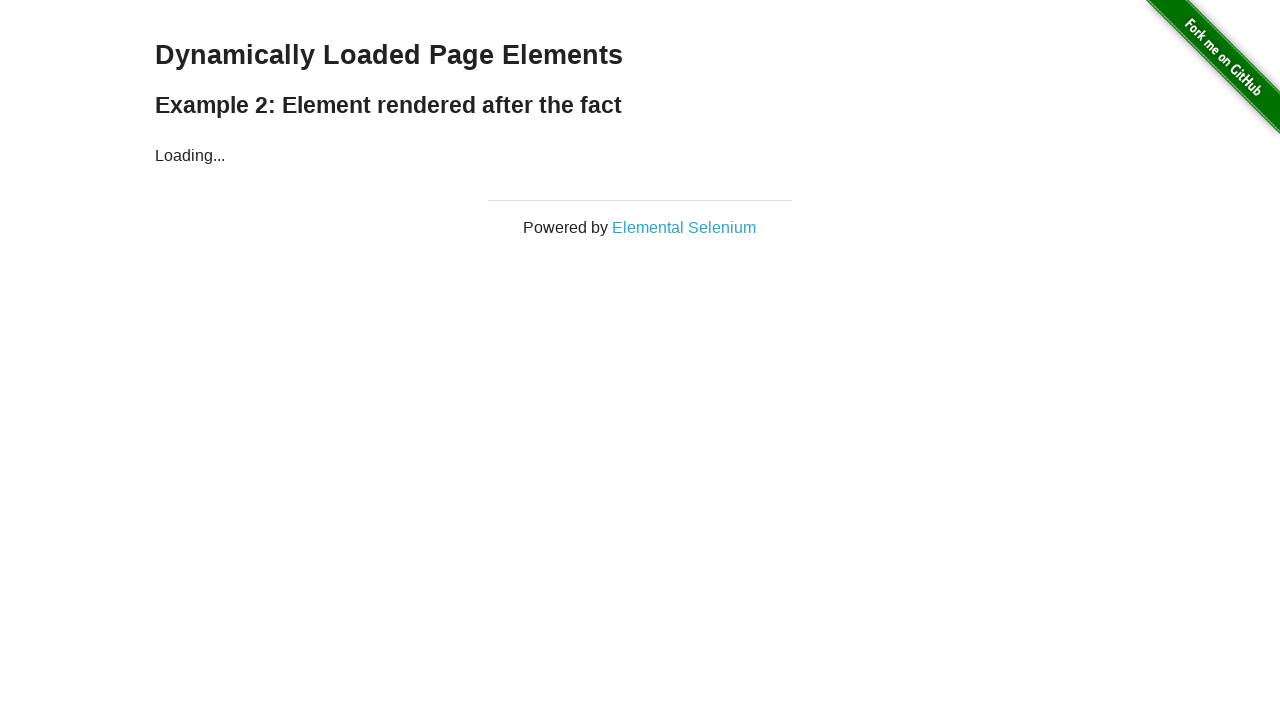

Waited for dynamically loaded text to appear
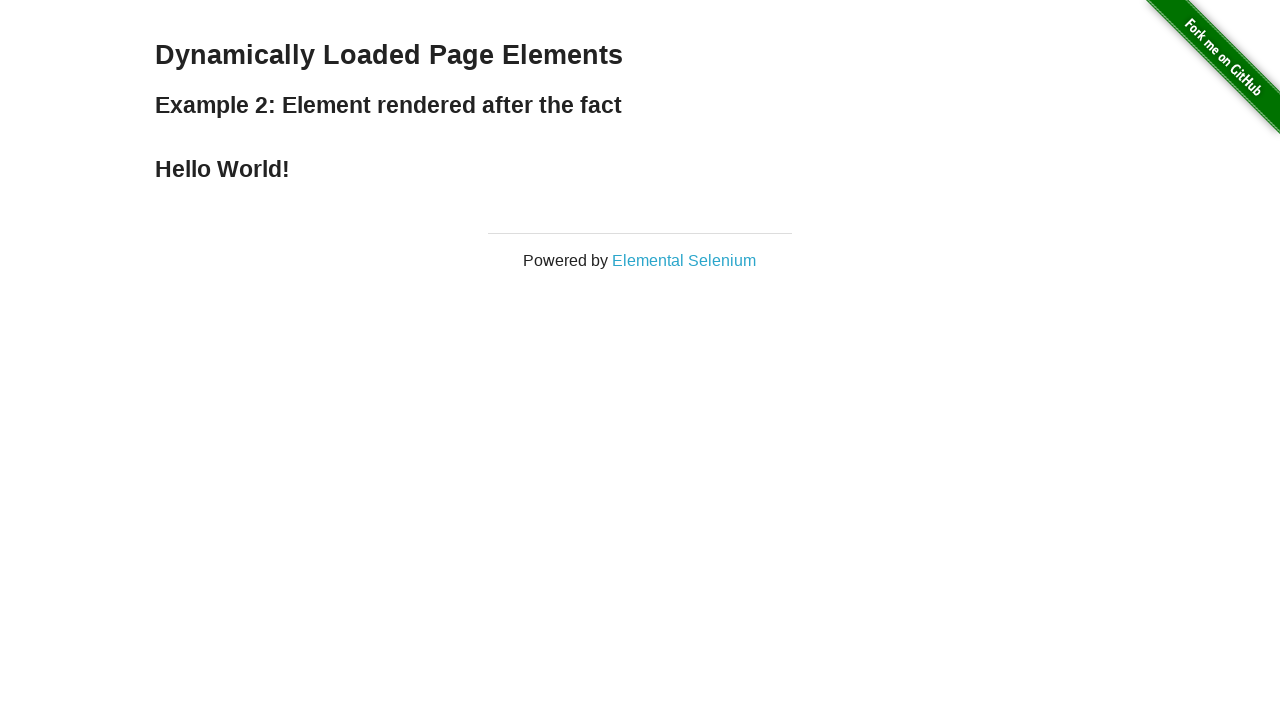

Verified loaded content is visible: 'Hello World!'
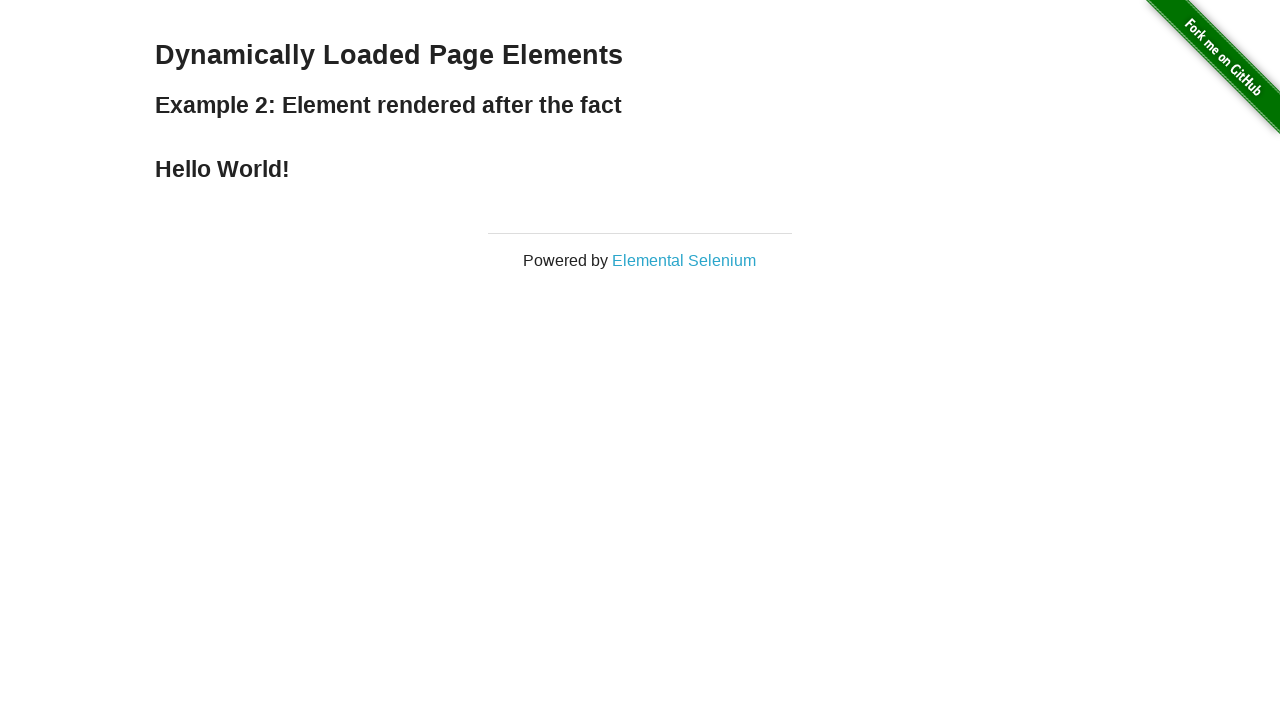

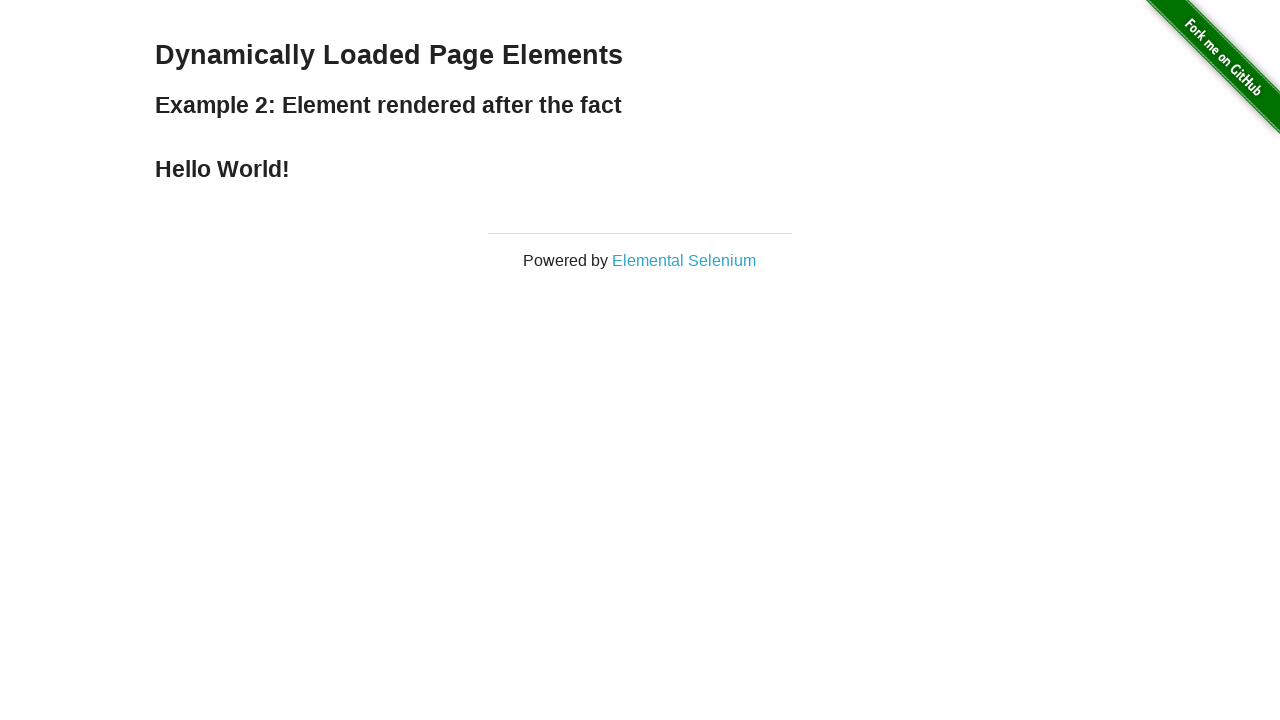